Tests dynamic controls by clicking Remove button, verifying "It's gone!" message appears, clicking Add button, and verifying "It's back!" message appears

Starting URL: https://the-internet.herokuapp.com/dynamic_controls

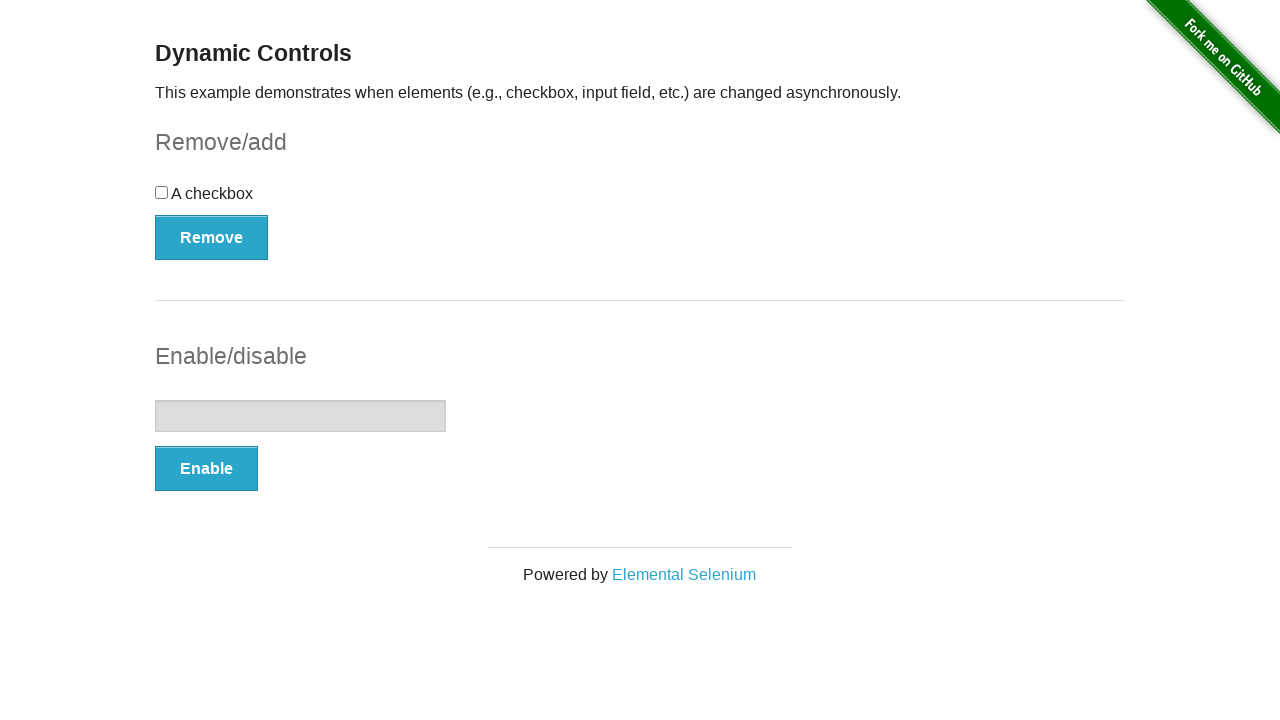

Clicked Remove button at (212, 237) on button:has-text('Remove')
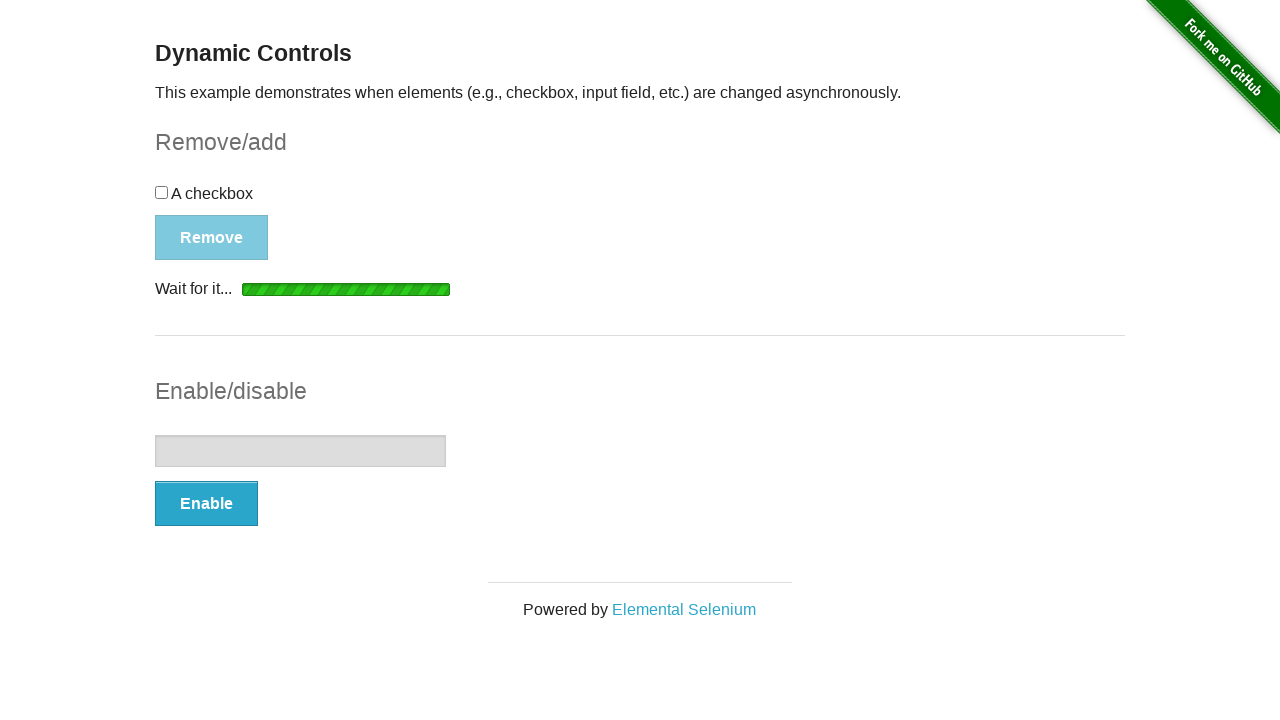

Verified "It's gone!" message appears after removing control
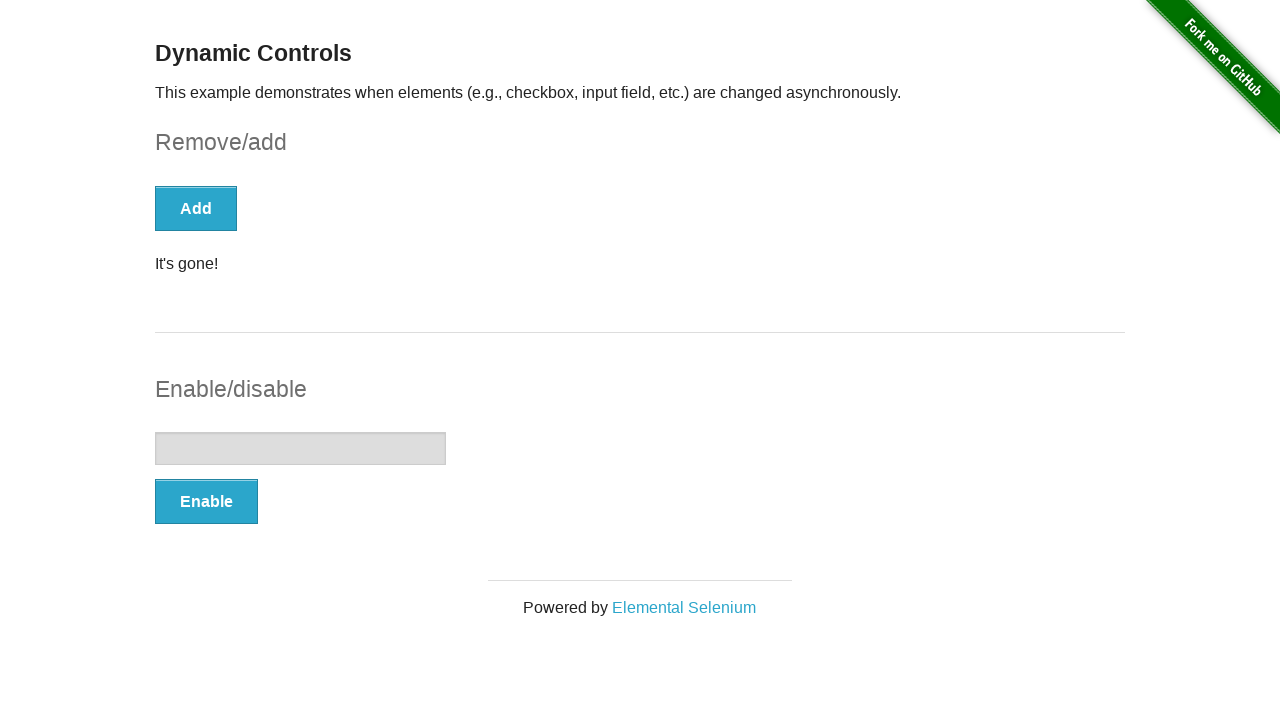

Clicked Add button at (196, 208) on button:has-text('Add')
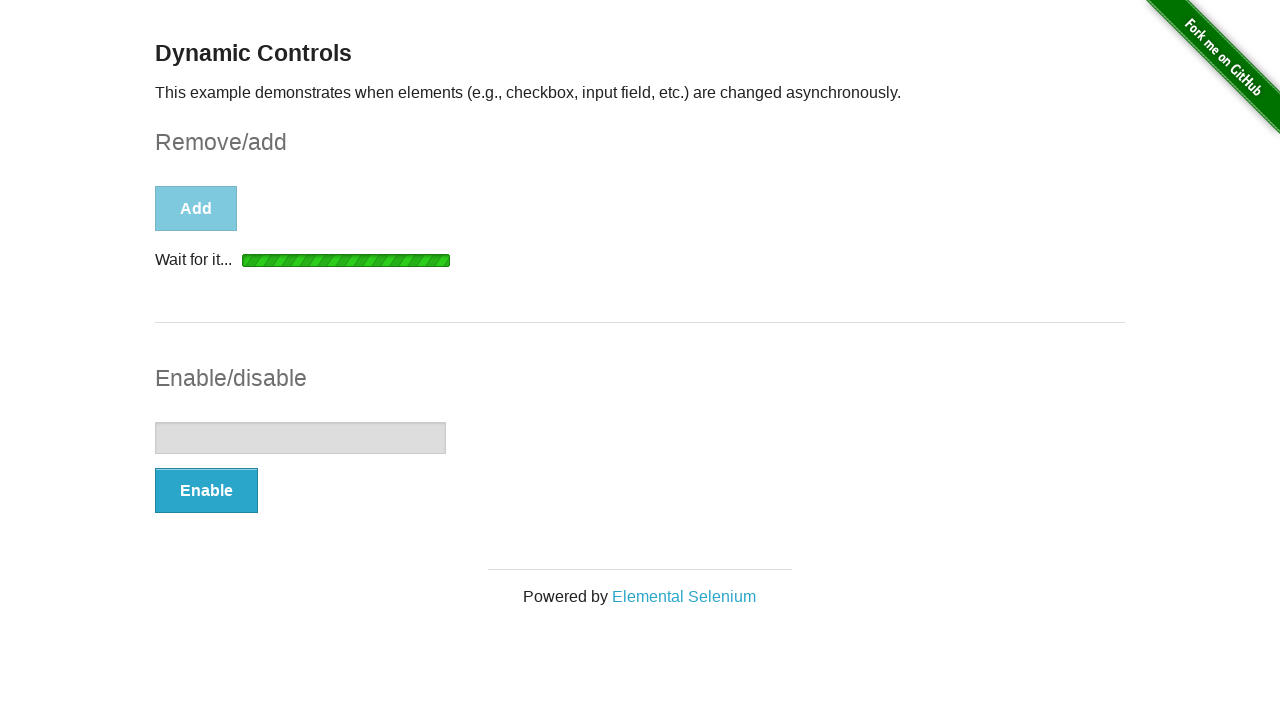

Verified "It's back!" message appears after adding control back
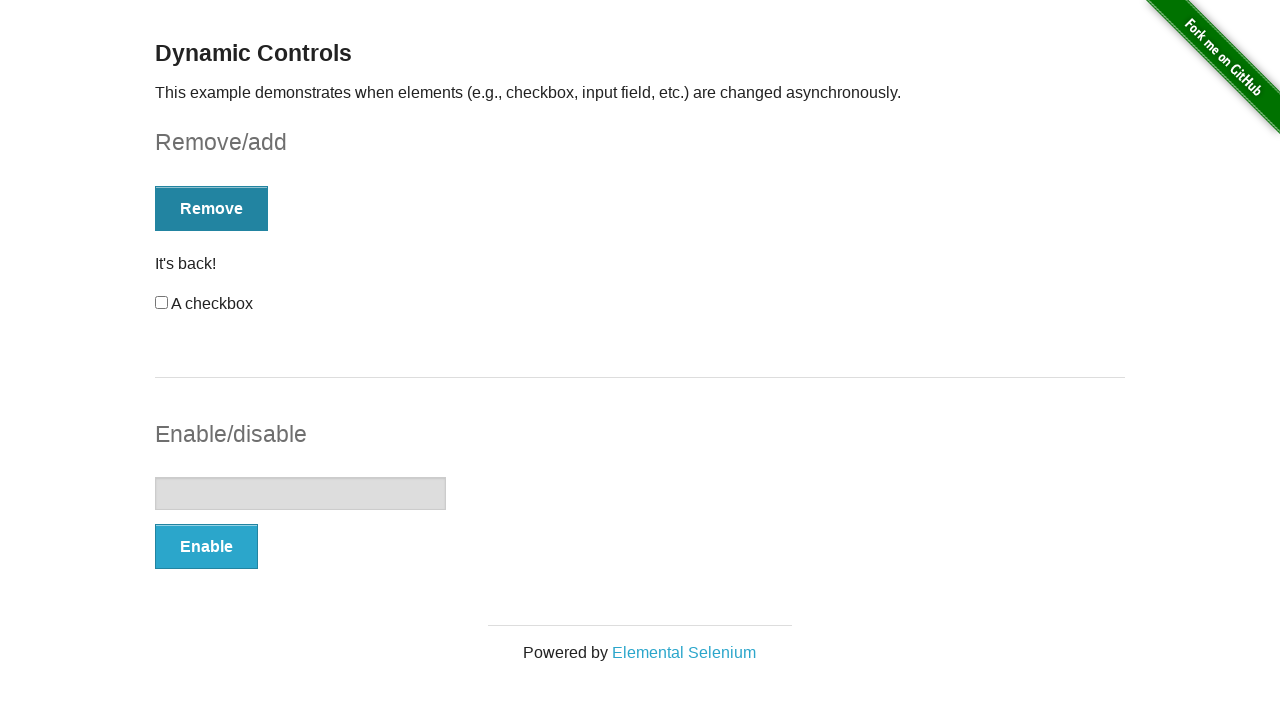

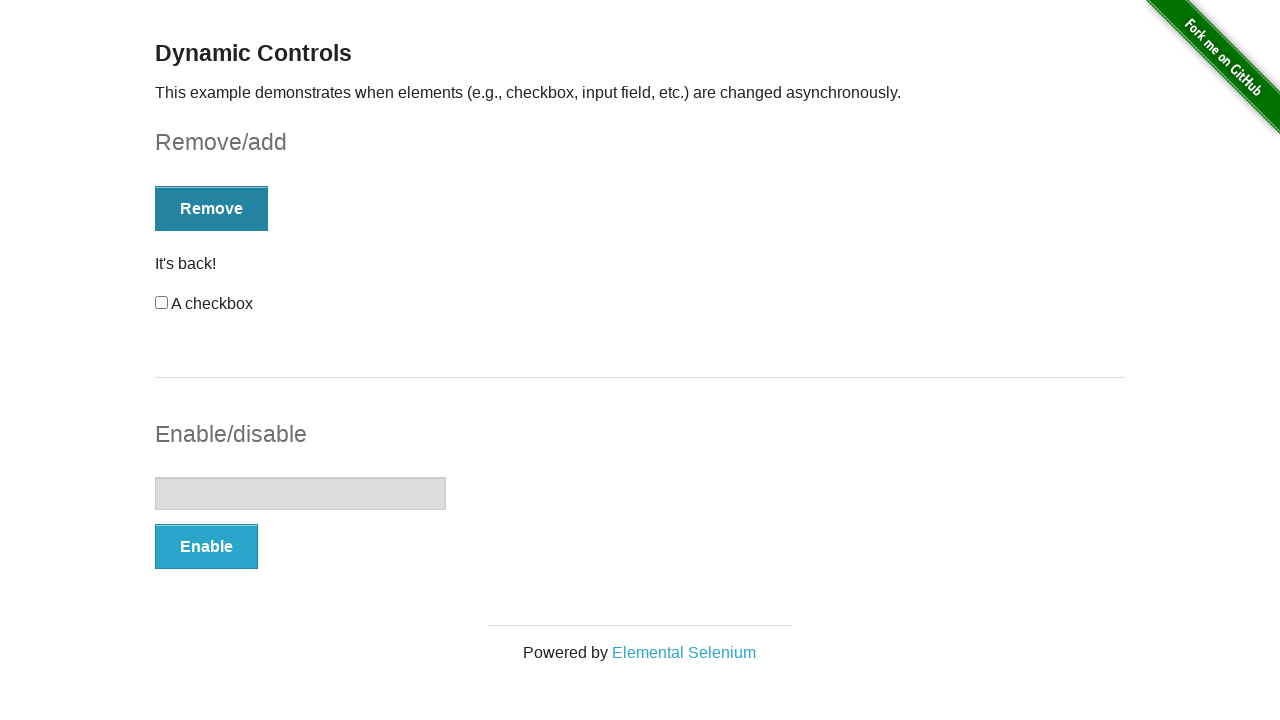